Tests dynamic controls by clicking Remove button, verifying "It's gone!" message appears, clicking Add button, and verifying "It's back!" message appears

Starting URL: https://the-internet.herokuapp.com/dynamic_controls

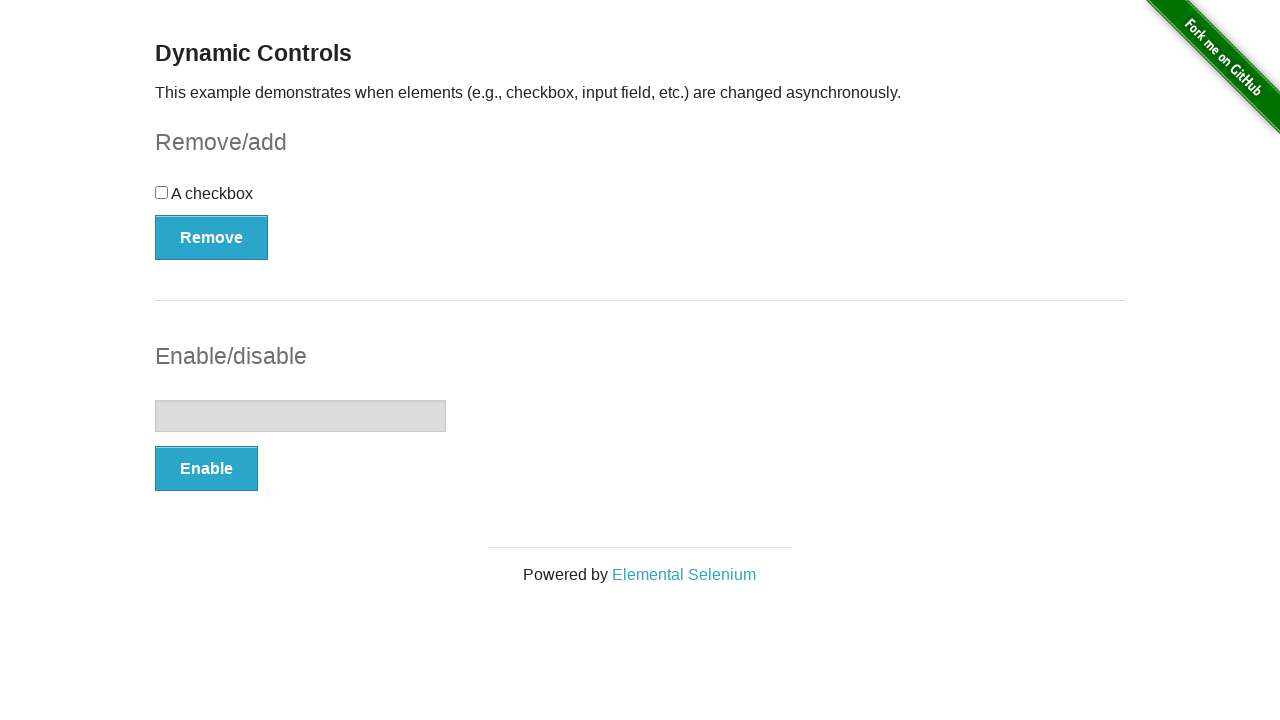

Clicked Remove button at (212, 237) on xpath=//*[text()='Remove']
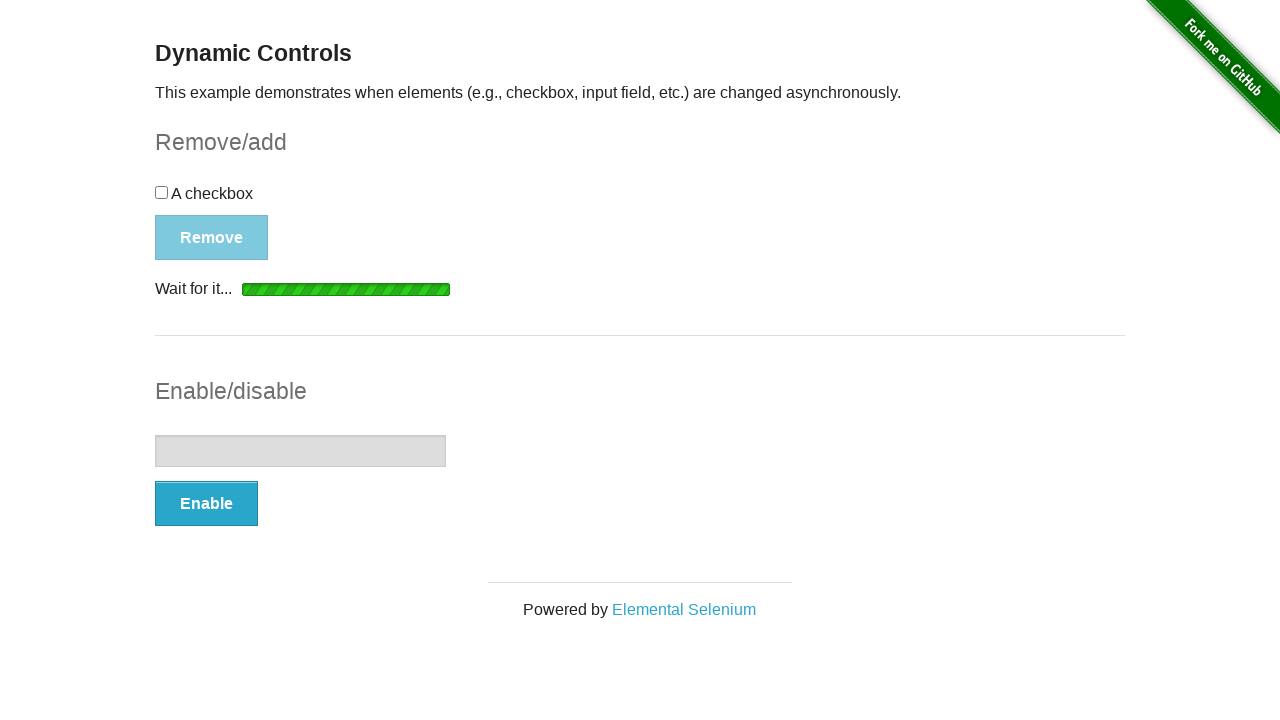

Verified "It's gone!" message appeared
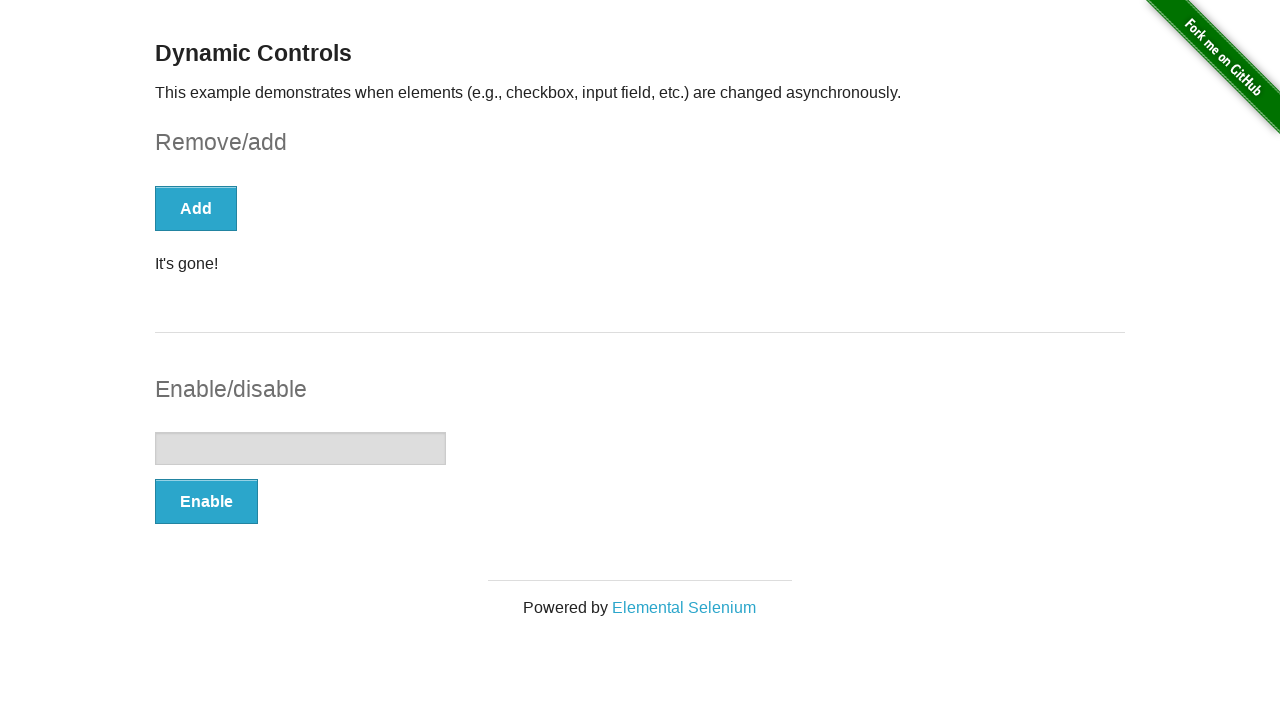

Clicked Add button at (196, 208) on xpath=//*[text()="Add"]
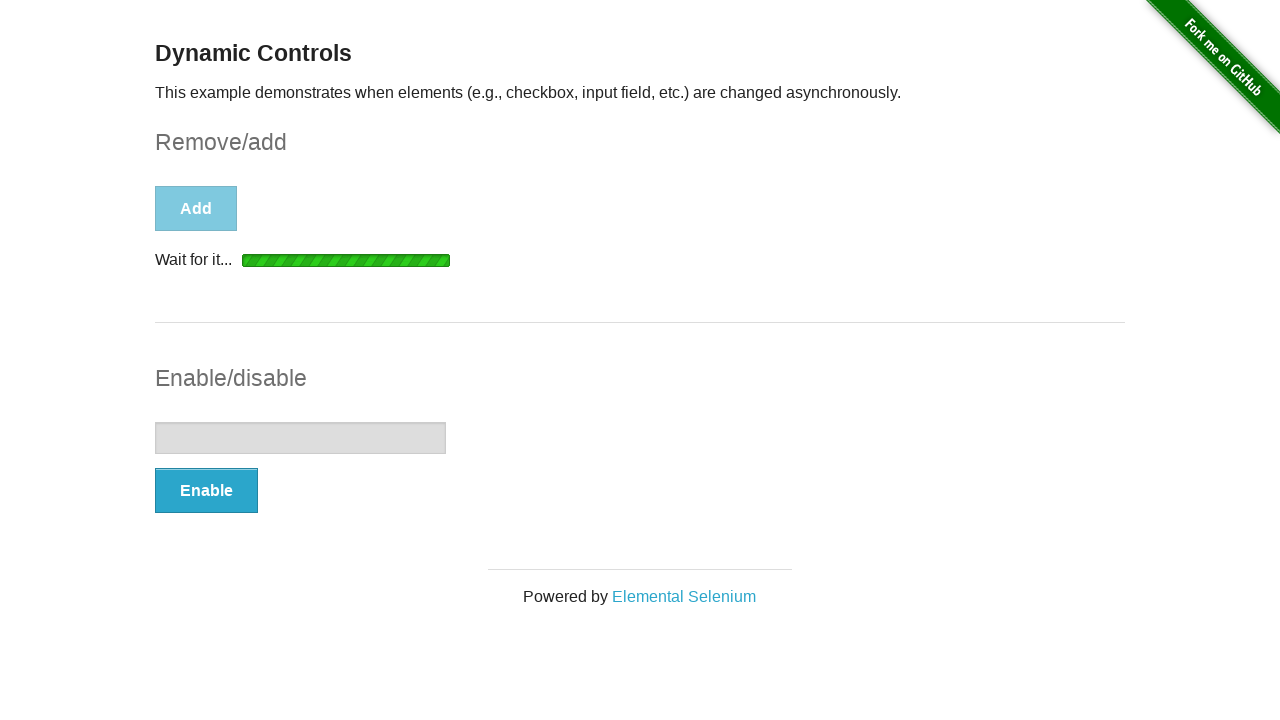

Verified "It's back!" message appeared
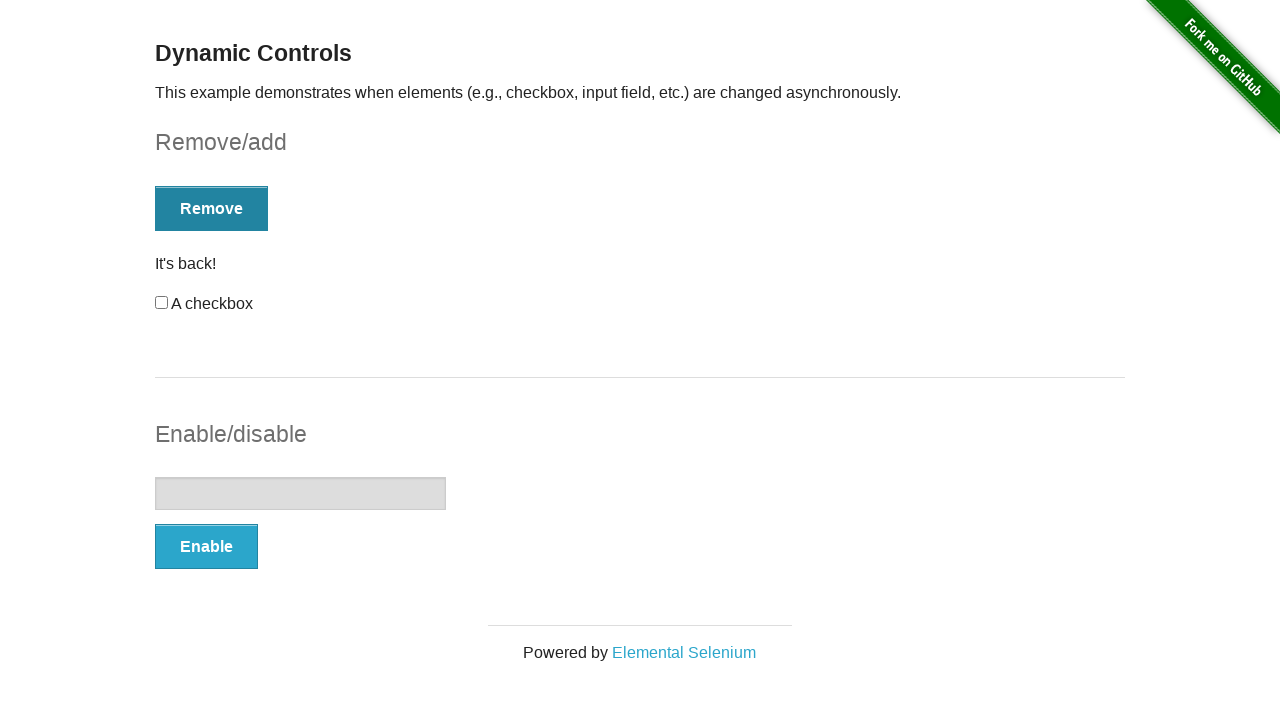

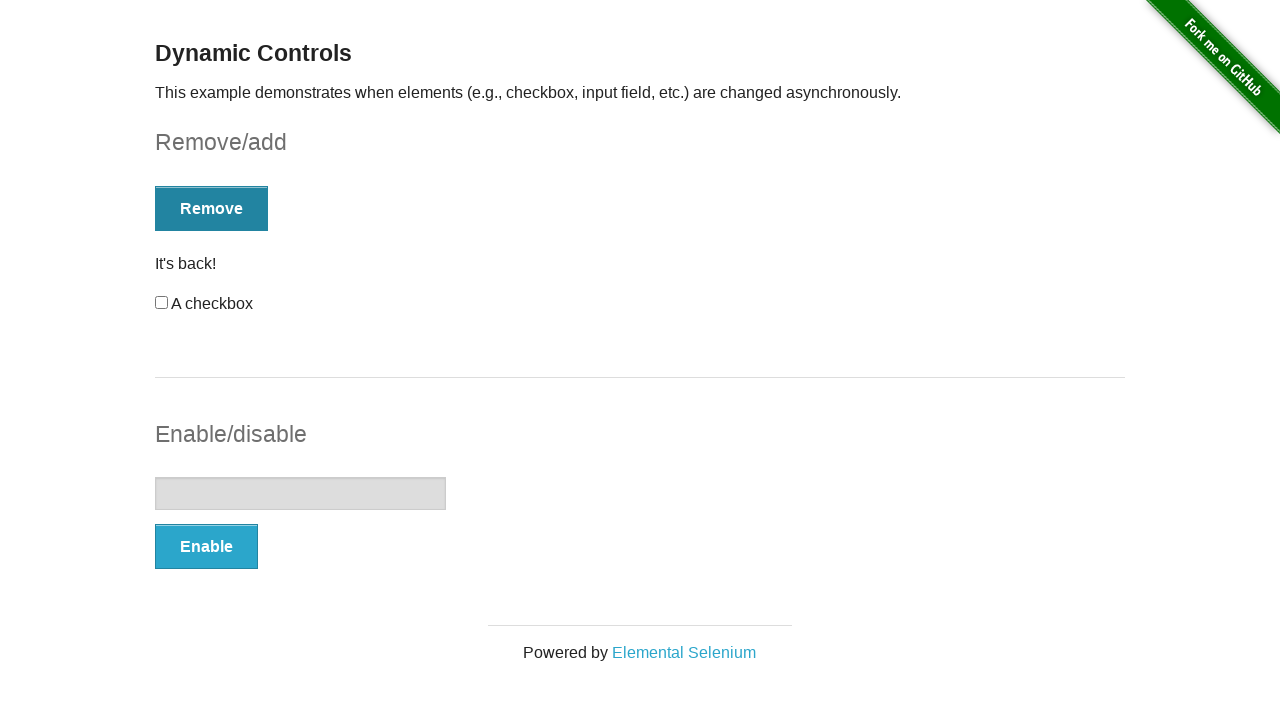